Tests scrolling functionality by scrolling down the page and verifying that a footer element becomes visible

Starting URL: https://codebase.show/projects/realworld

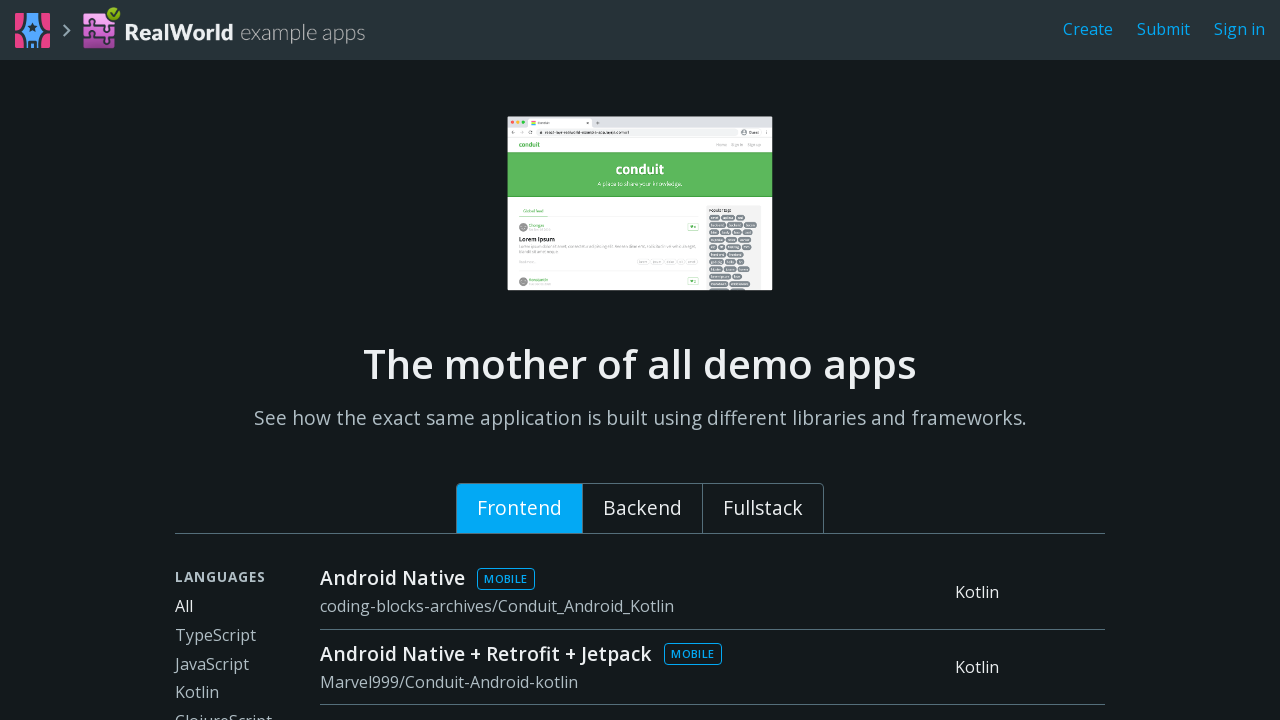

Scrolled down the page by 600 pixels
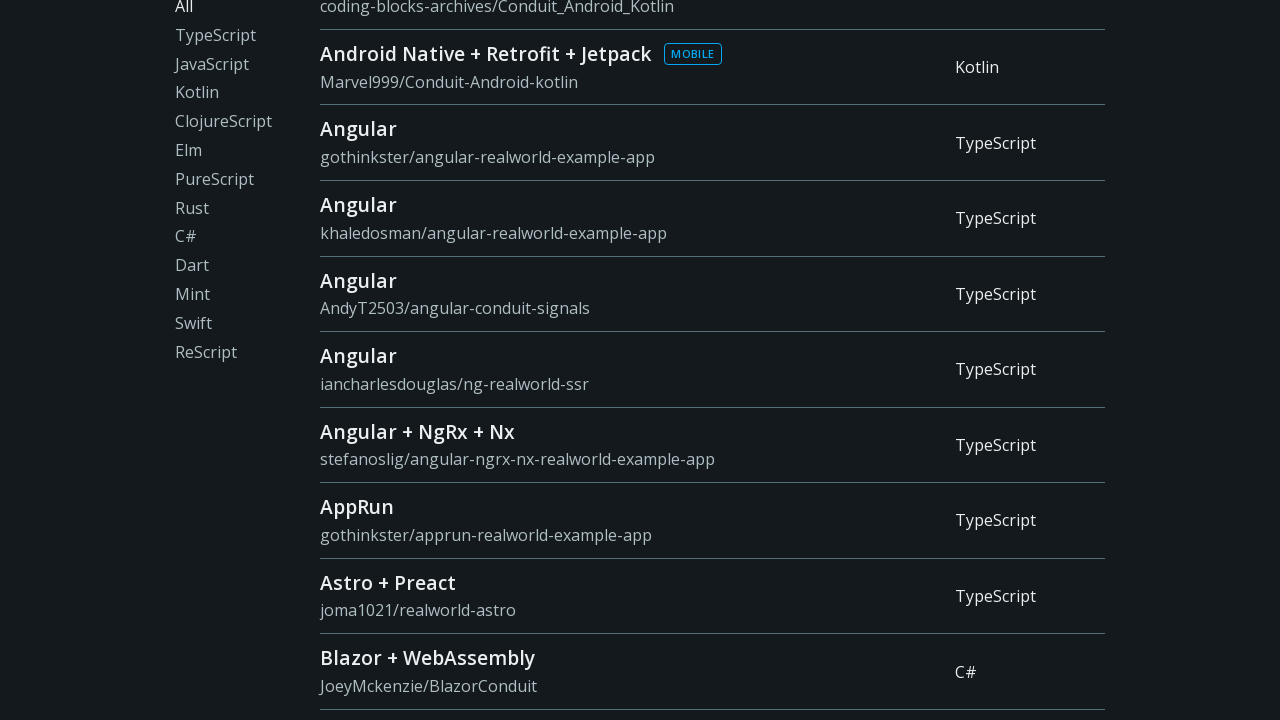

Footer element became visible after scrolling
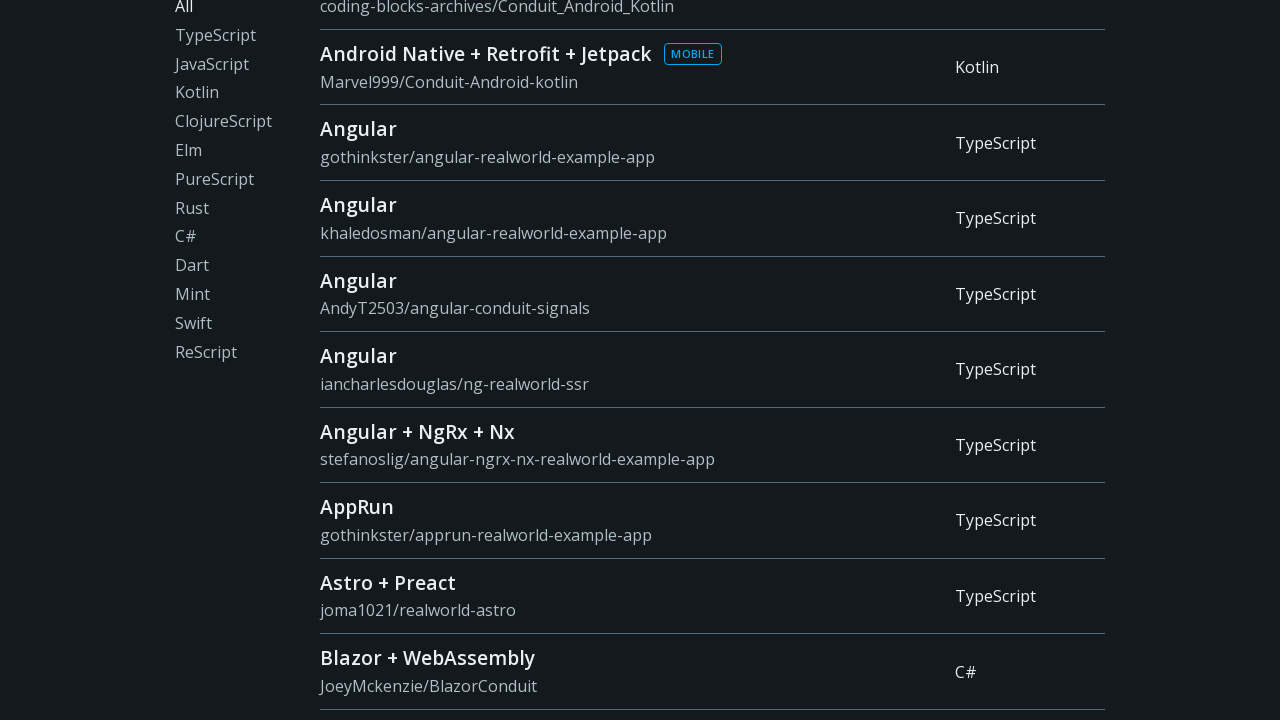

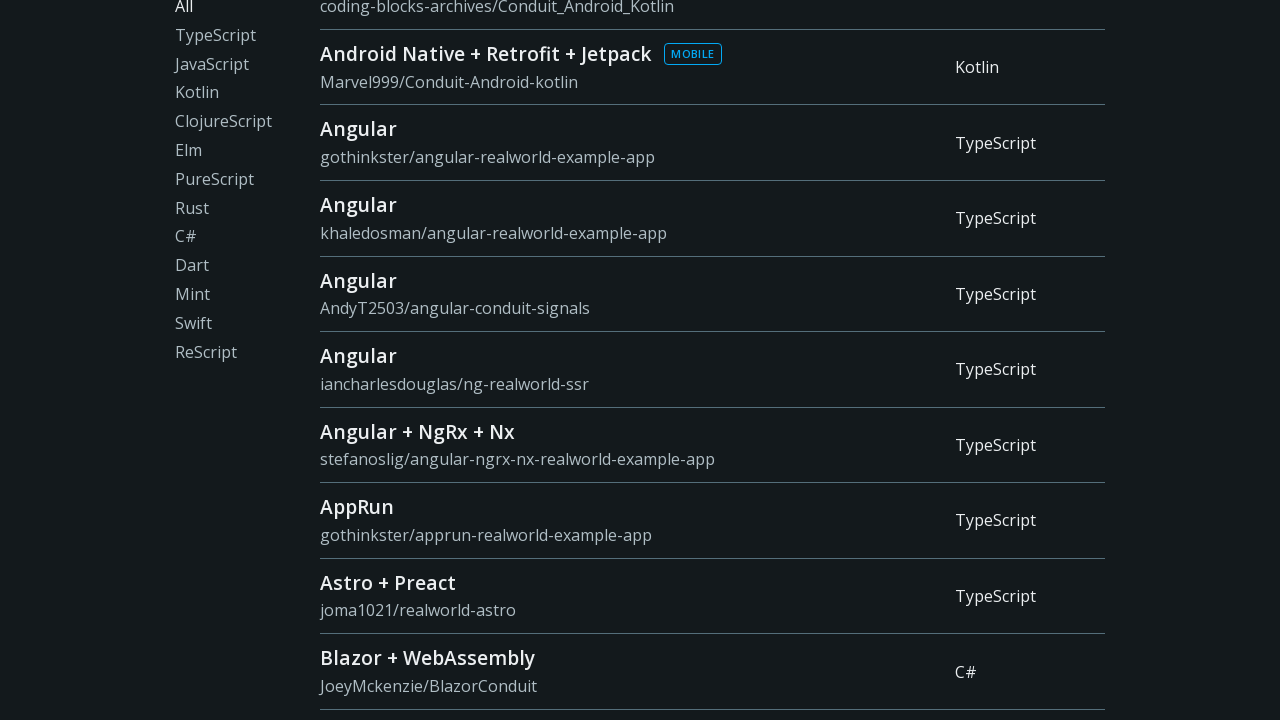